Tests drag and drop functionality by dragging an image element to a target box.

Starting URL: https://formy-project.herokuapp.com/dragdrop

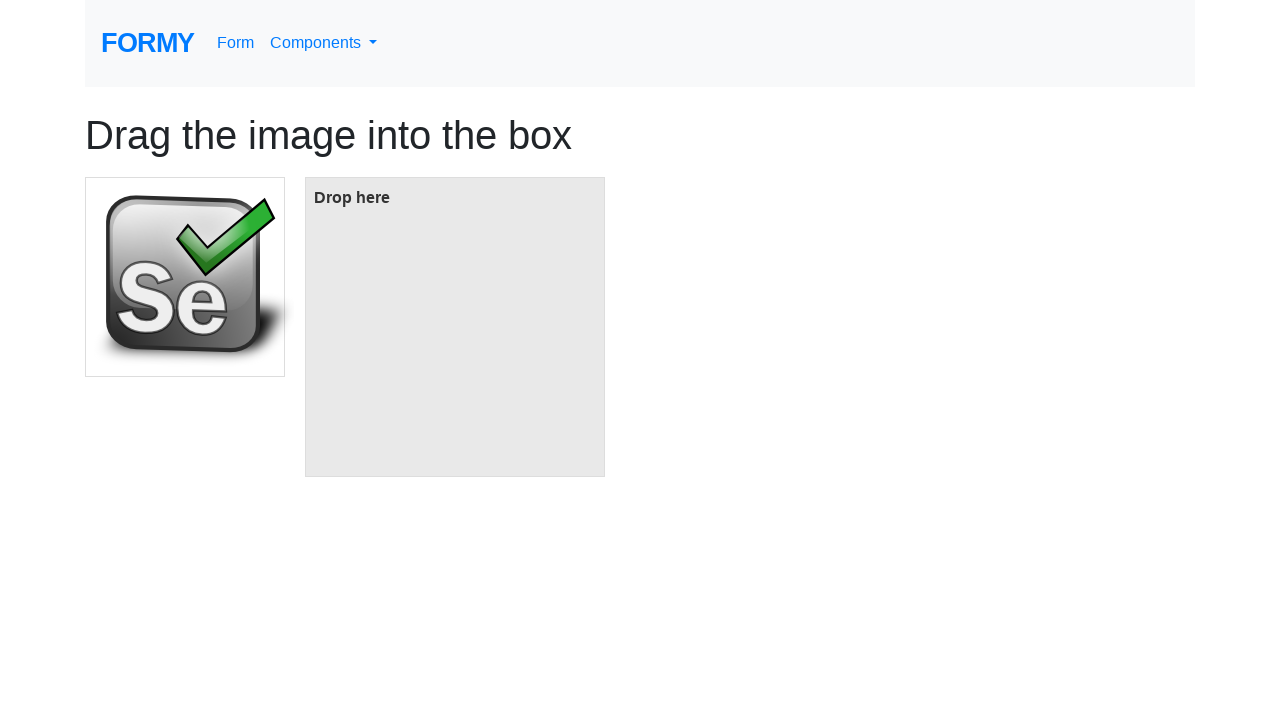

Located the draggable image element
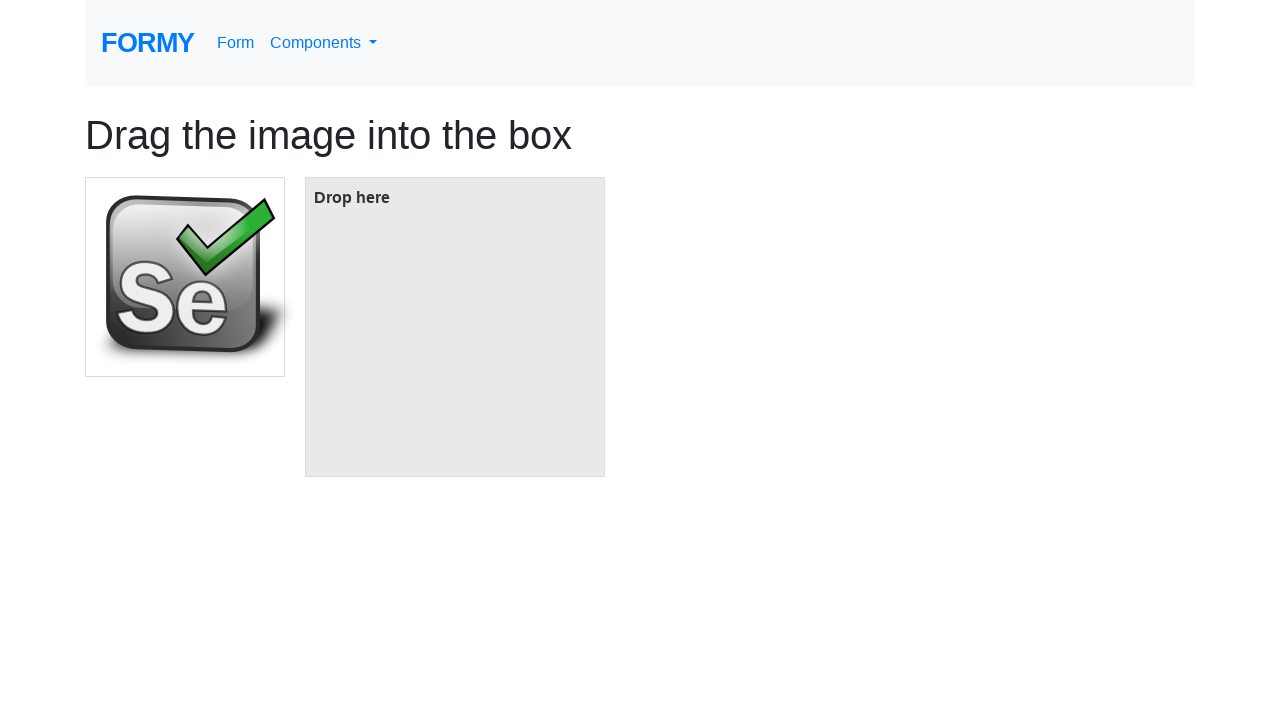

Located the target drop box
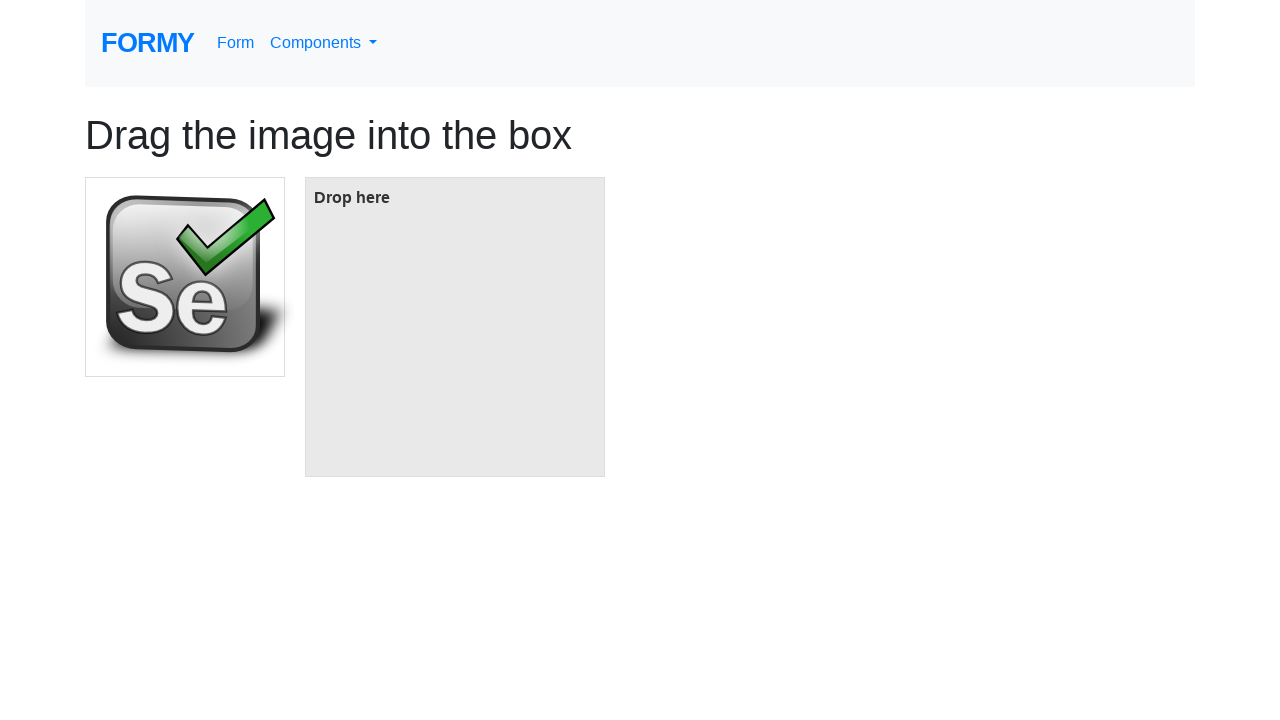

Dragged image element to target box at (455, 327)
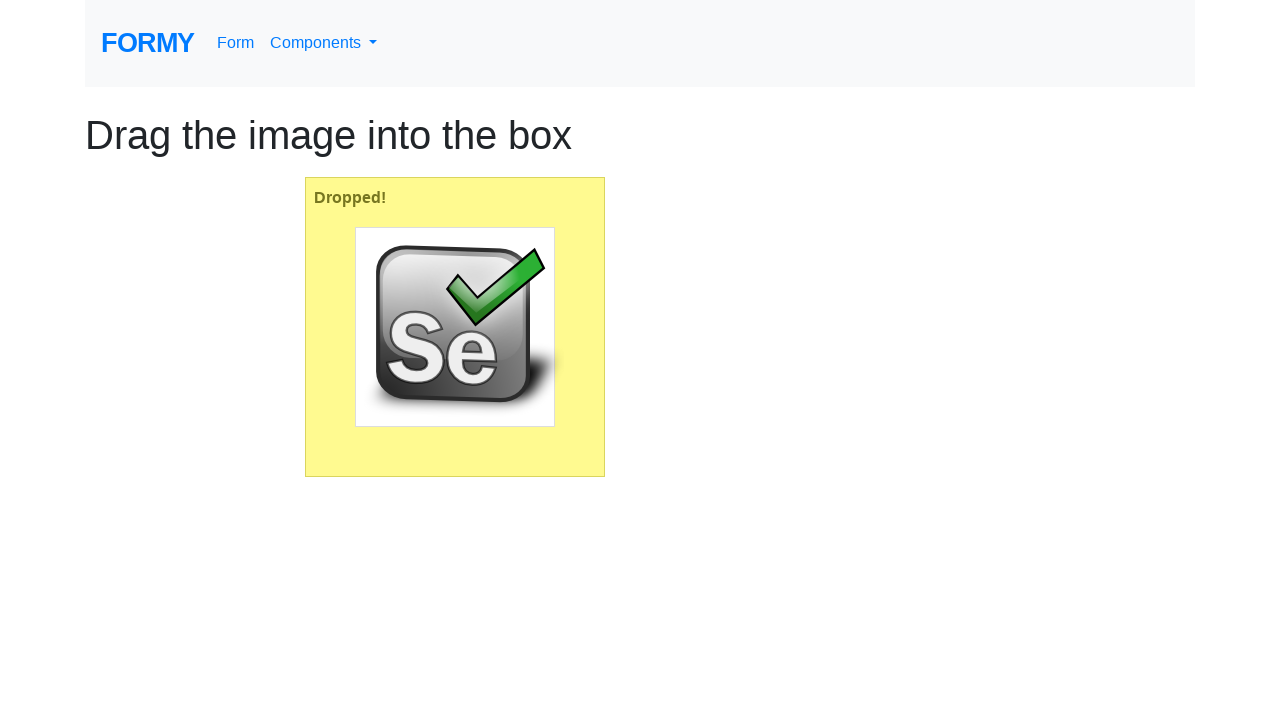

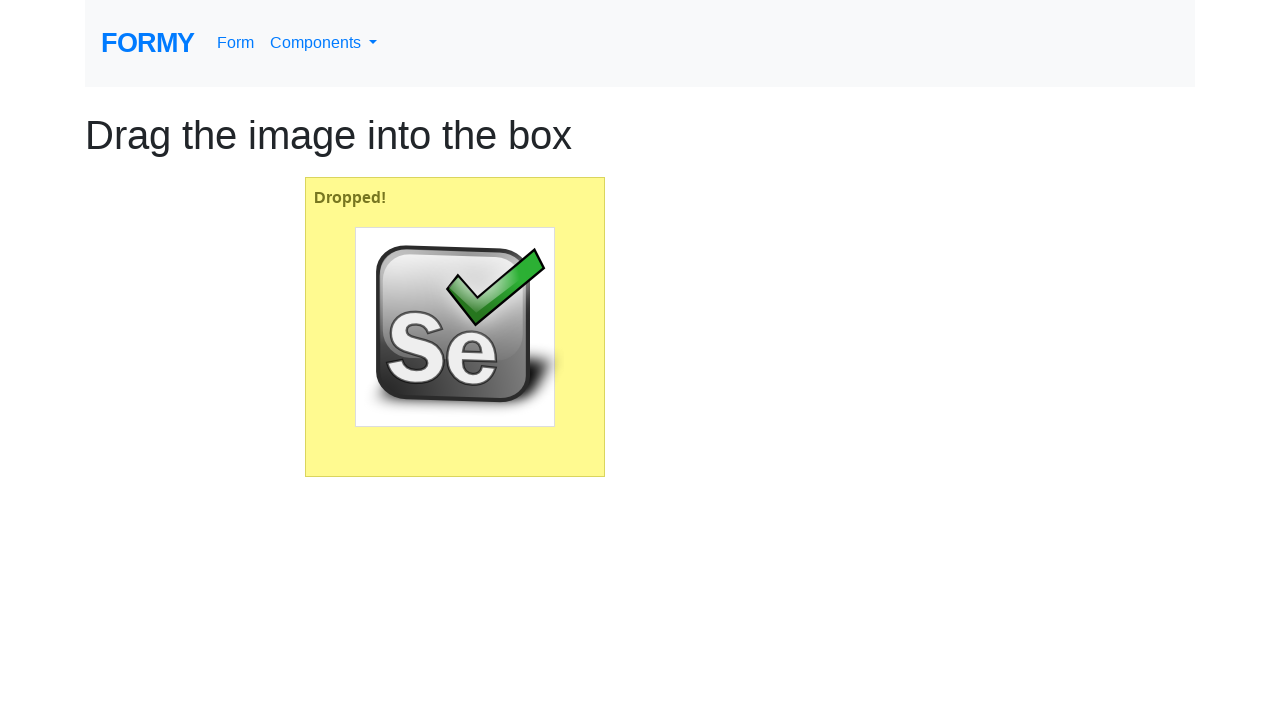